Tests clicking the "Get started" link and verifies the Installation heading is visible

Starting URL: https://playwright.dev/

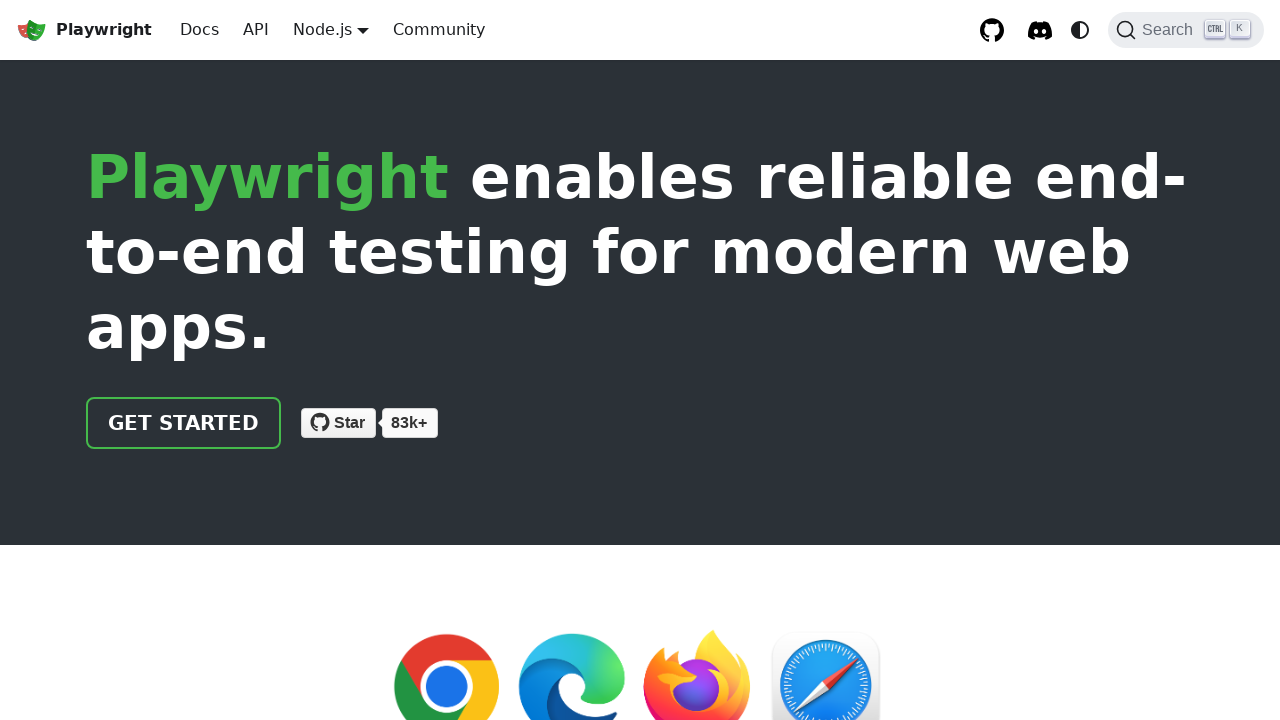

Clicked the 'Get started' link at (184, 423) on internal:role=link[name="Get started"i]
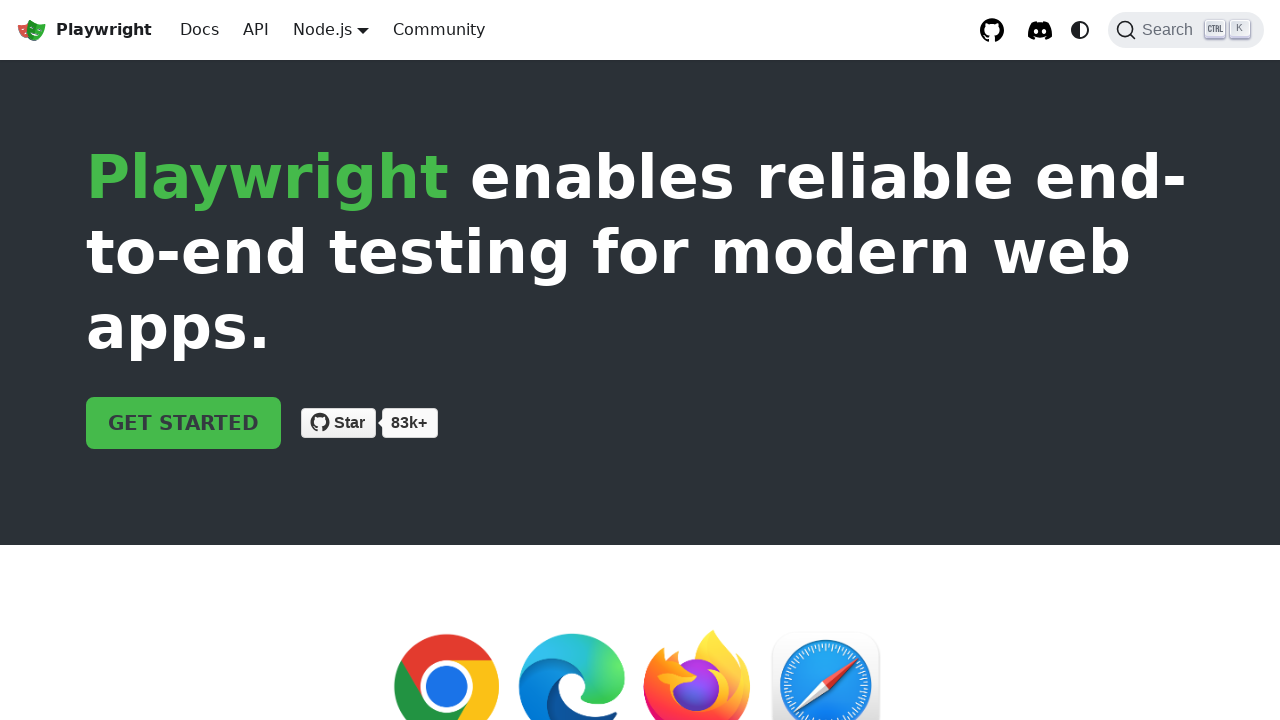

Verified Installation heading is visible
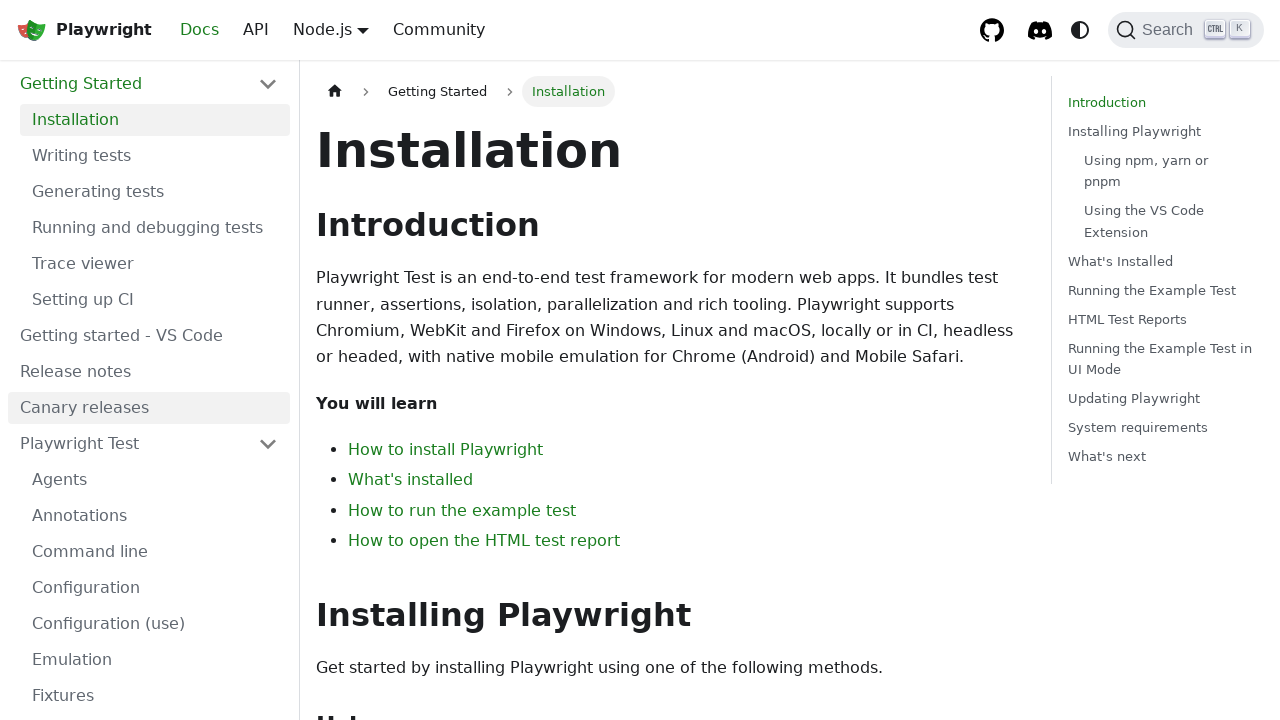

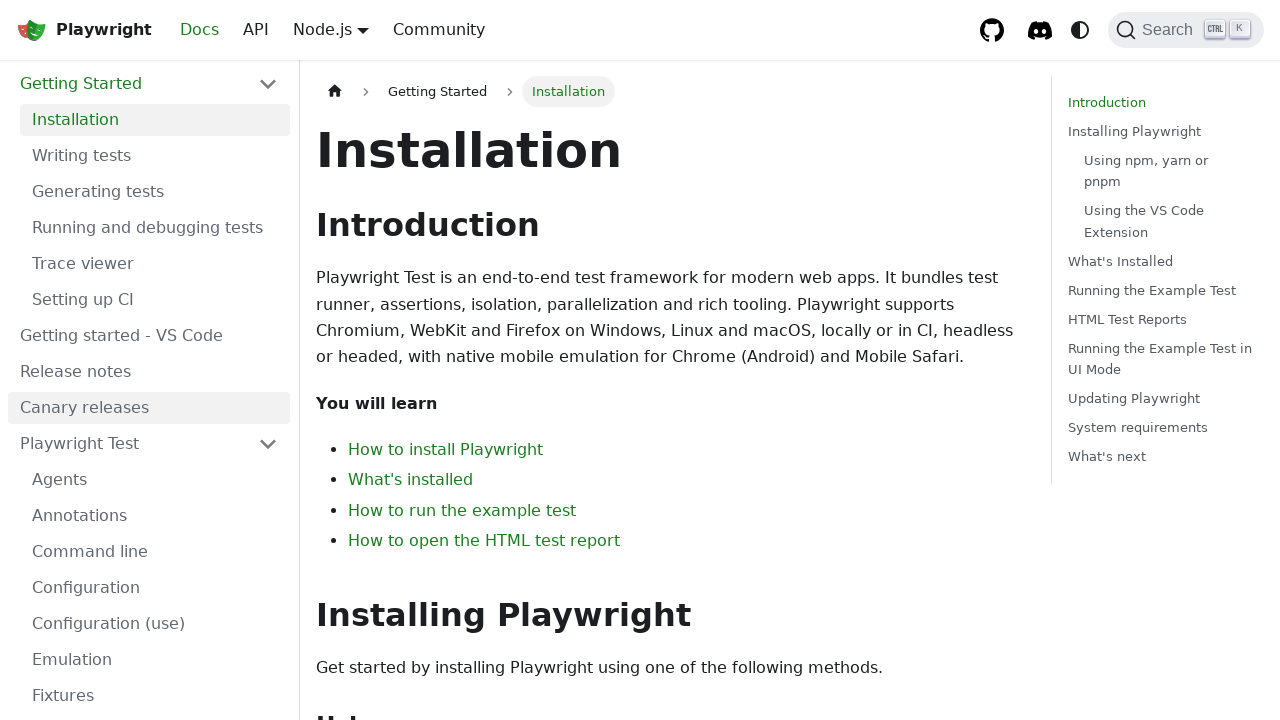